Tests JavaScript confirm alert dismissal by clicking the confirm button and cancelling the confirmation dialog

Starting URL: https://www.letskodeit.com/practice

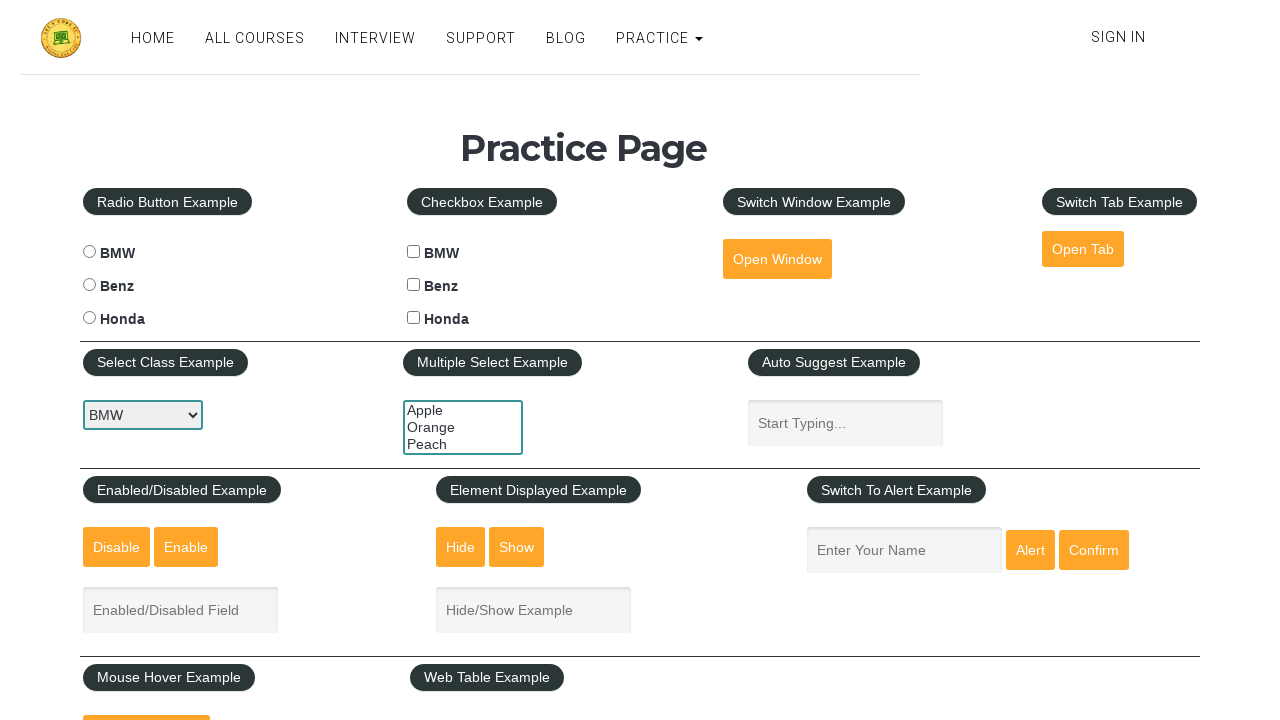

Scrolled down the page by 350 pixels
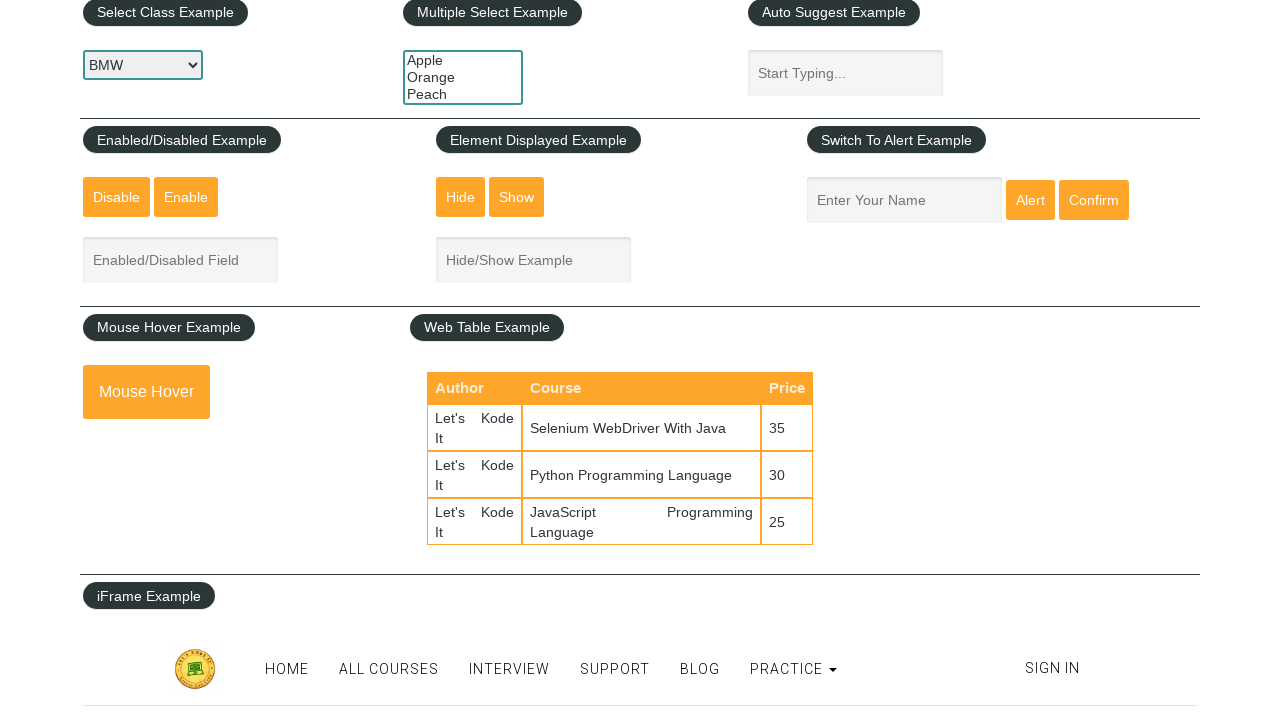

Set up dialog handler to dismiss confirmation dialog
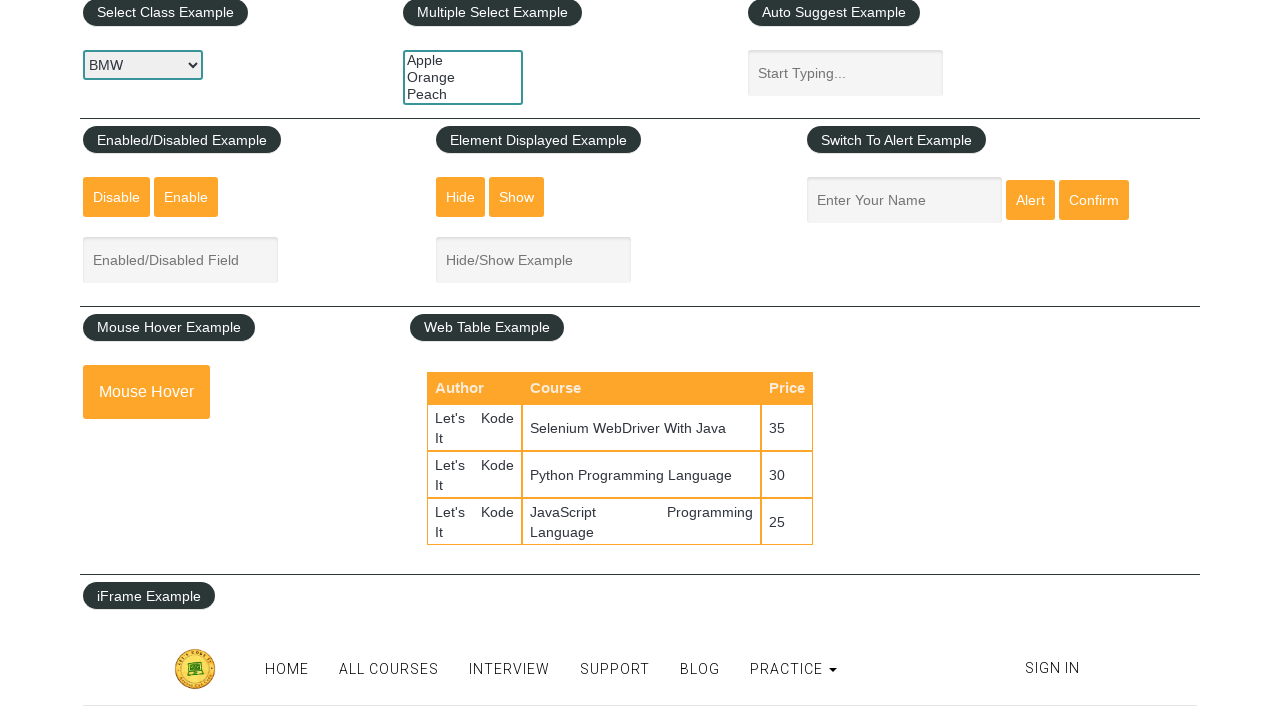

Clicked confirm button to trigger JavaScript alert at (1094, 200) on #confirmbtn
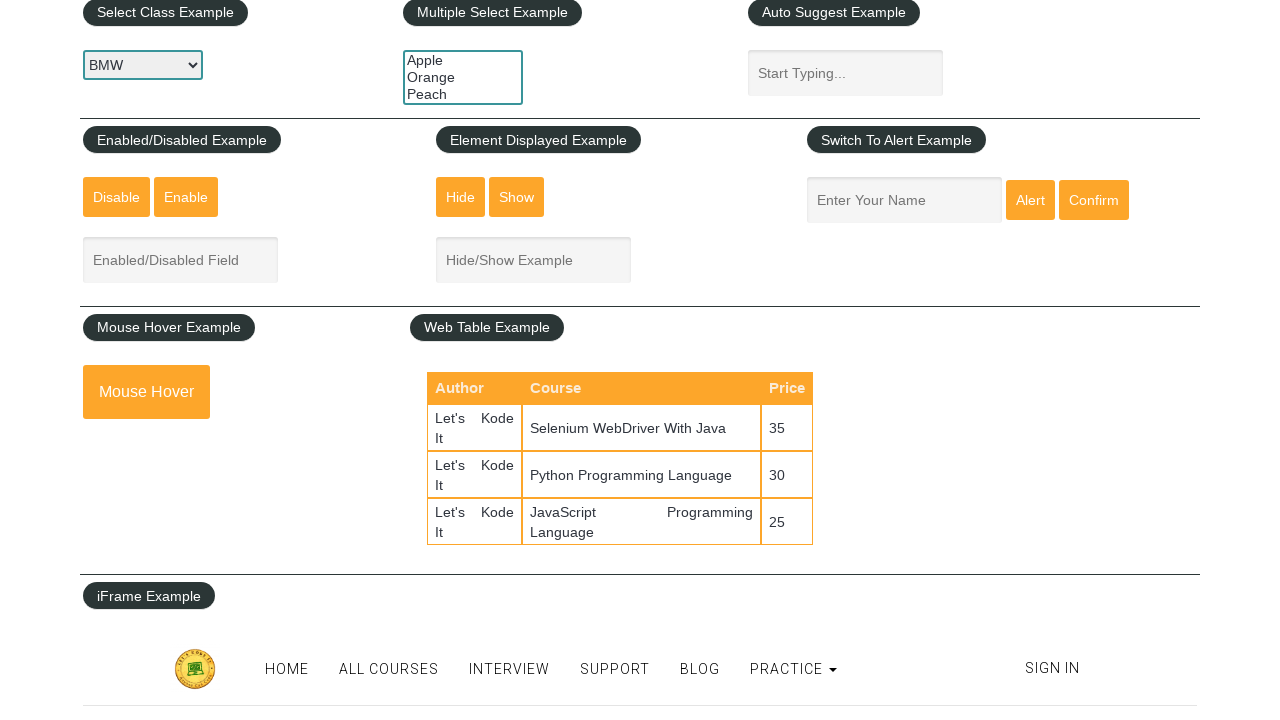

Waited for dialog interaction to complete
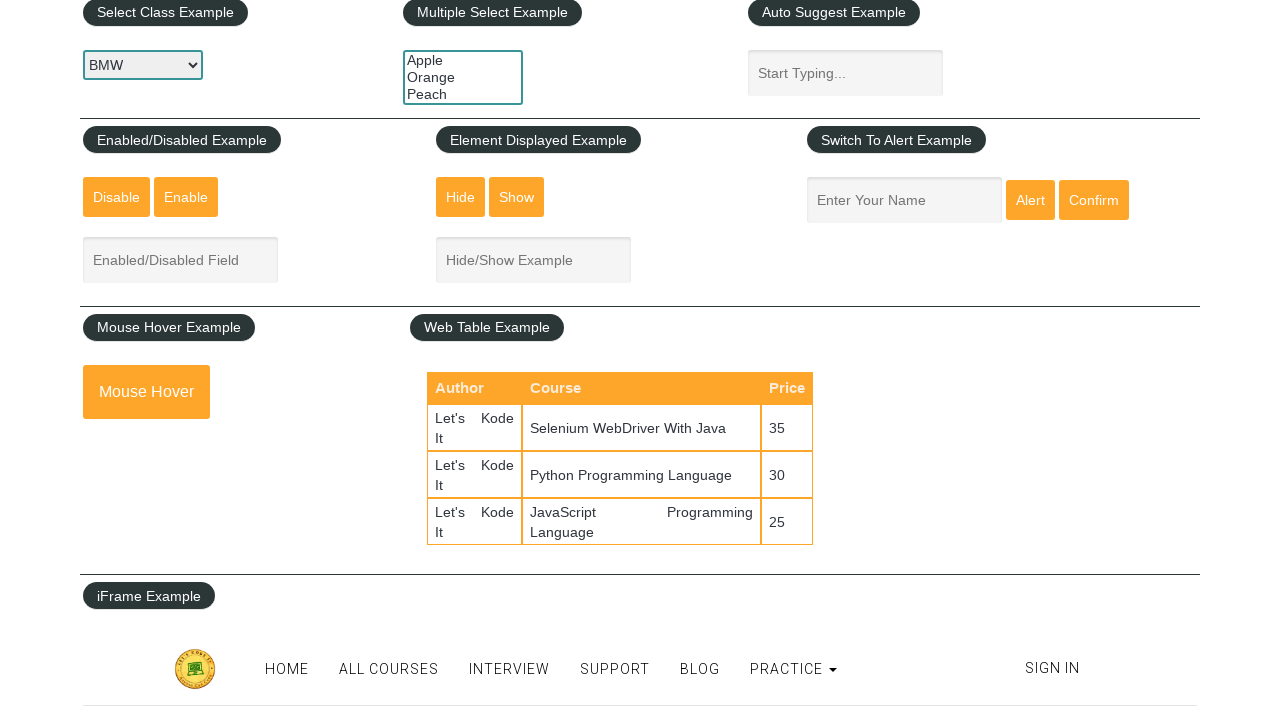

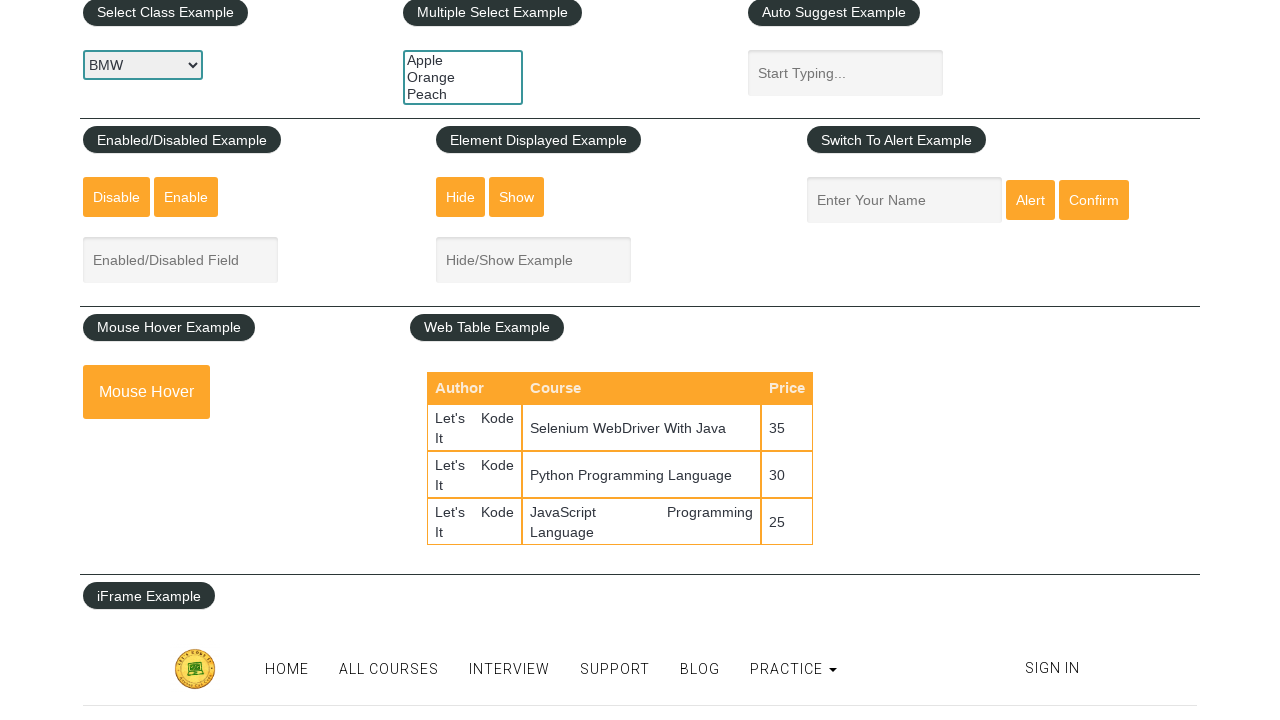